Tests drag and drop functionality within an iframe on jQuery UI demo page, then navigates to another section

Starting URL: https://jqueryui.com/droppable/

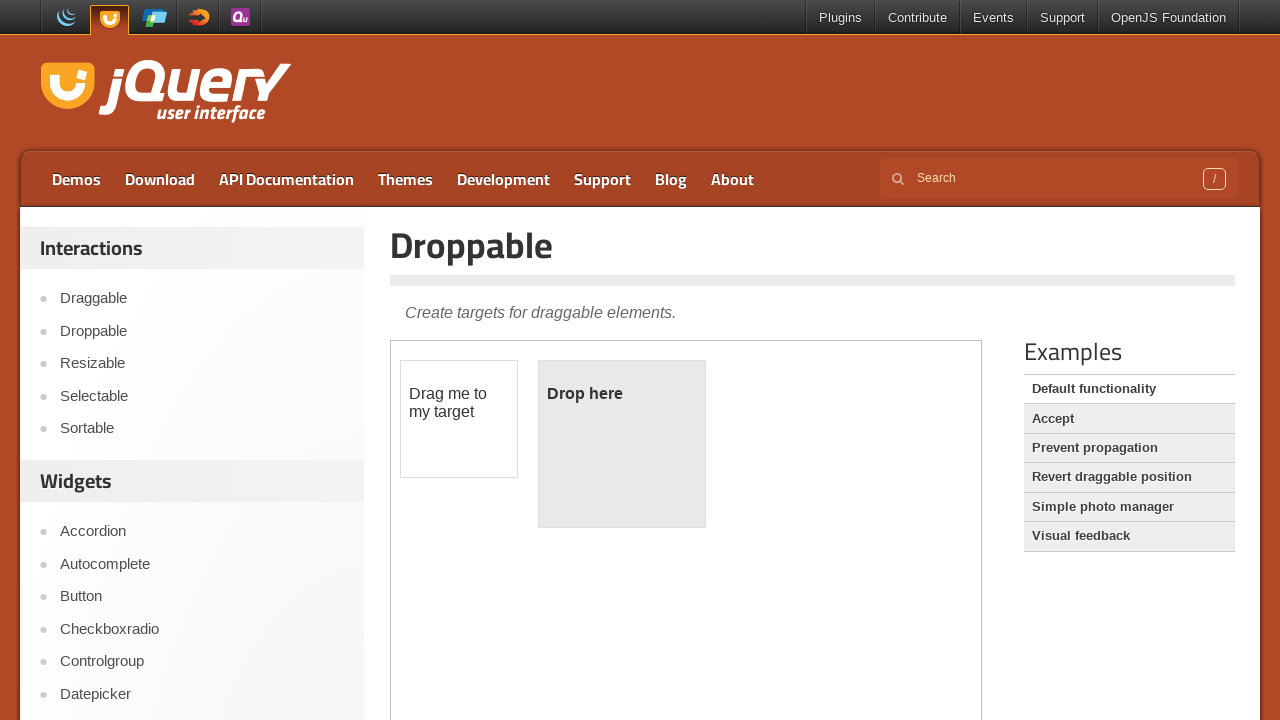

Located the iframe containing the drag and drop demo
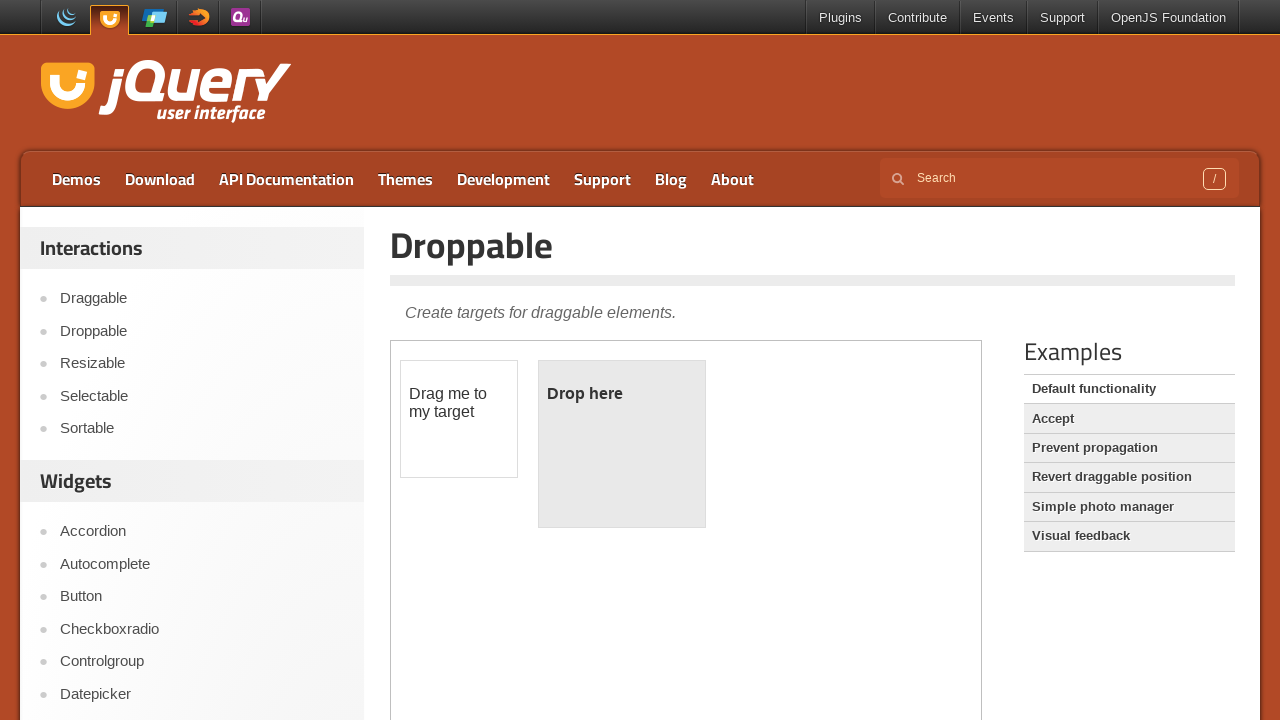

Located the draggable element (#draggable) within the iframe
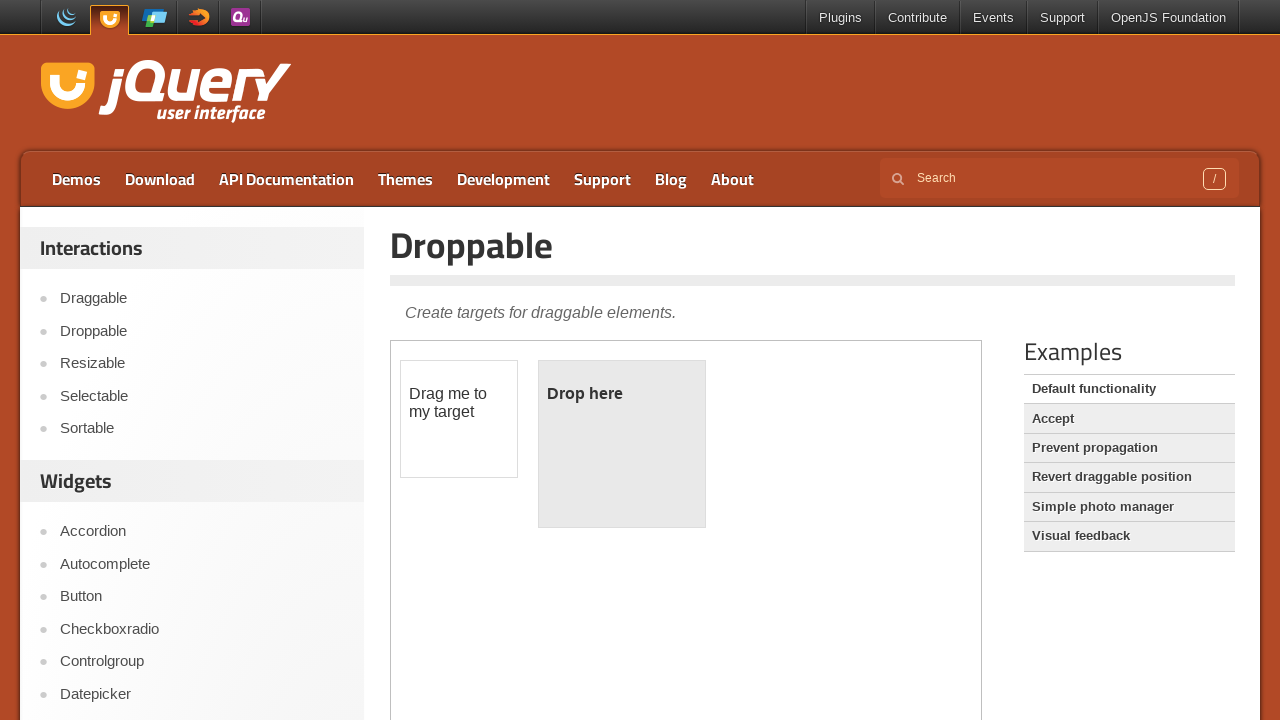

Located the droppable element (#droppable) within the iframe
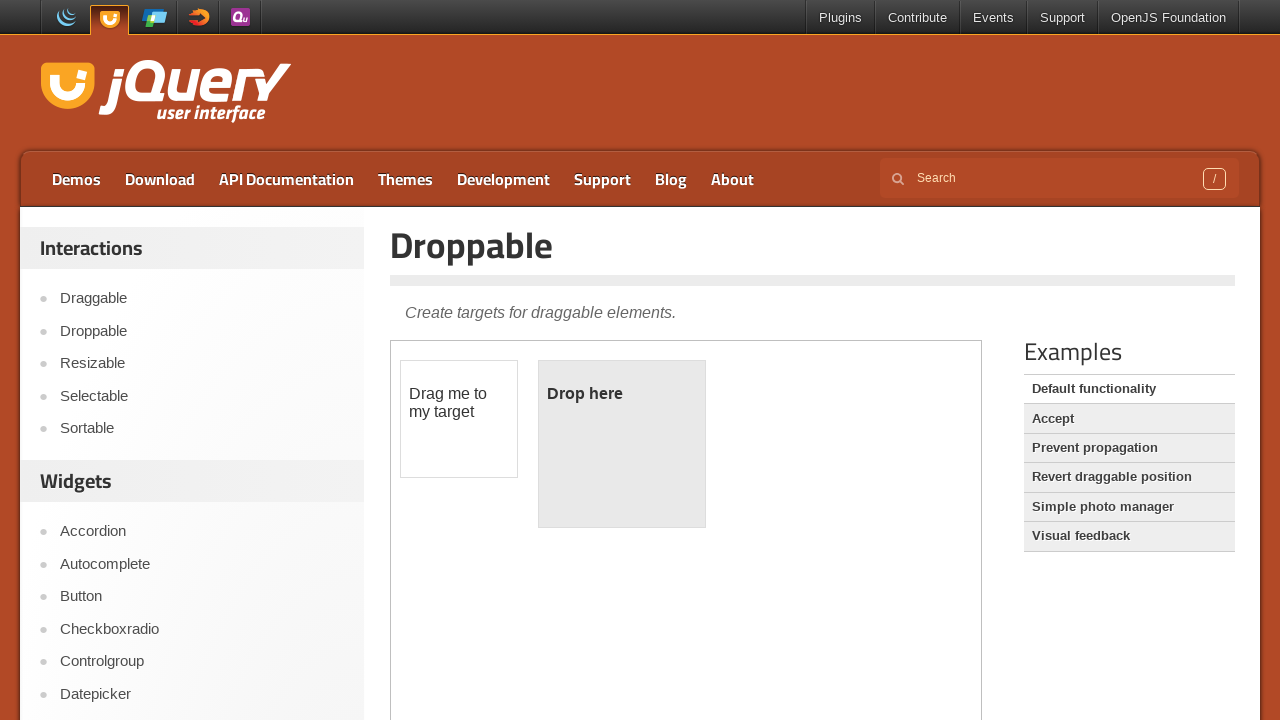

Performed drag and drop operation - dragged element to droppable target at (622, 444)
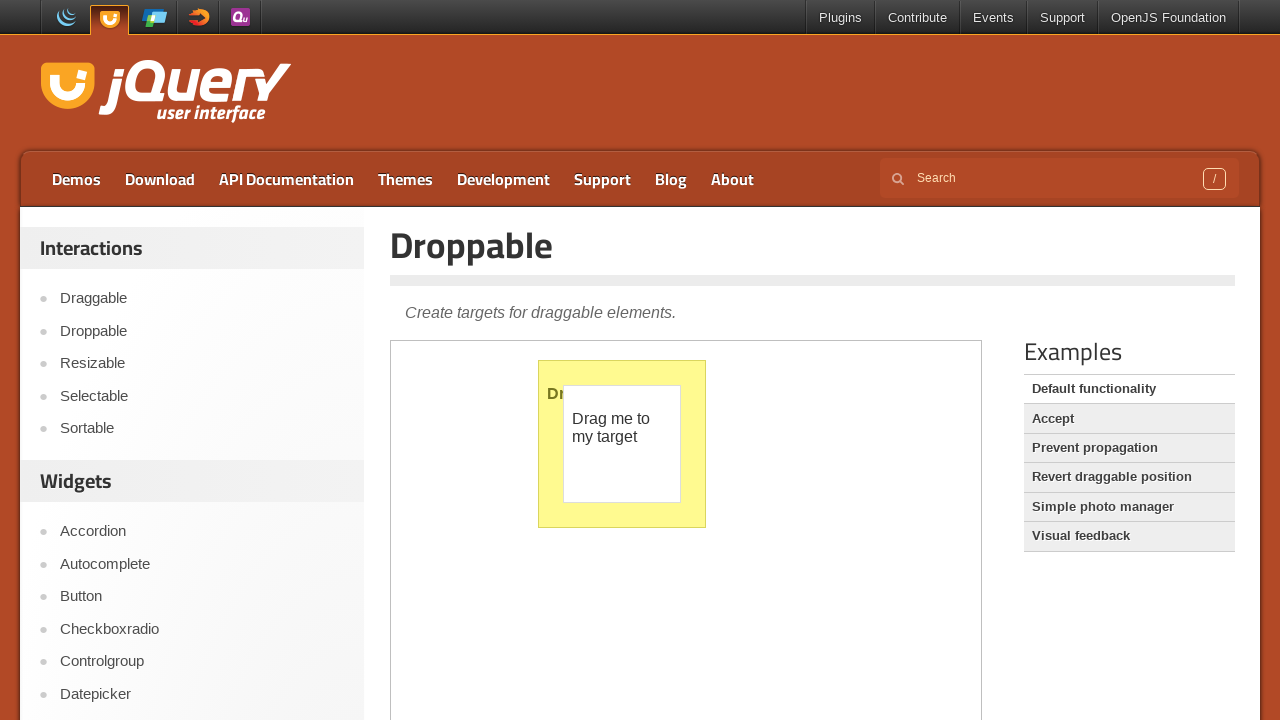

Clicked on the Selectable link to navigate to another section at (202, 396) on xpath=//a[contains(text(),'Selectable')]
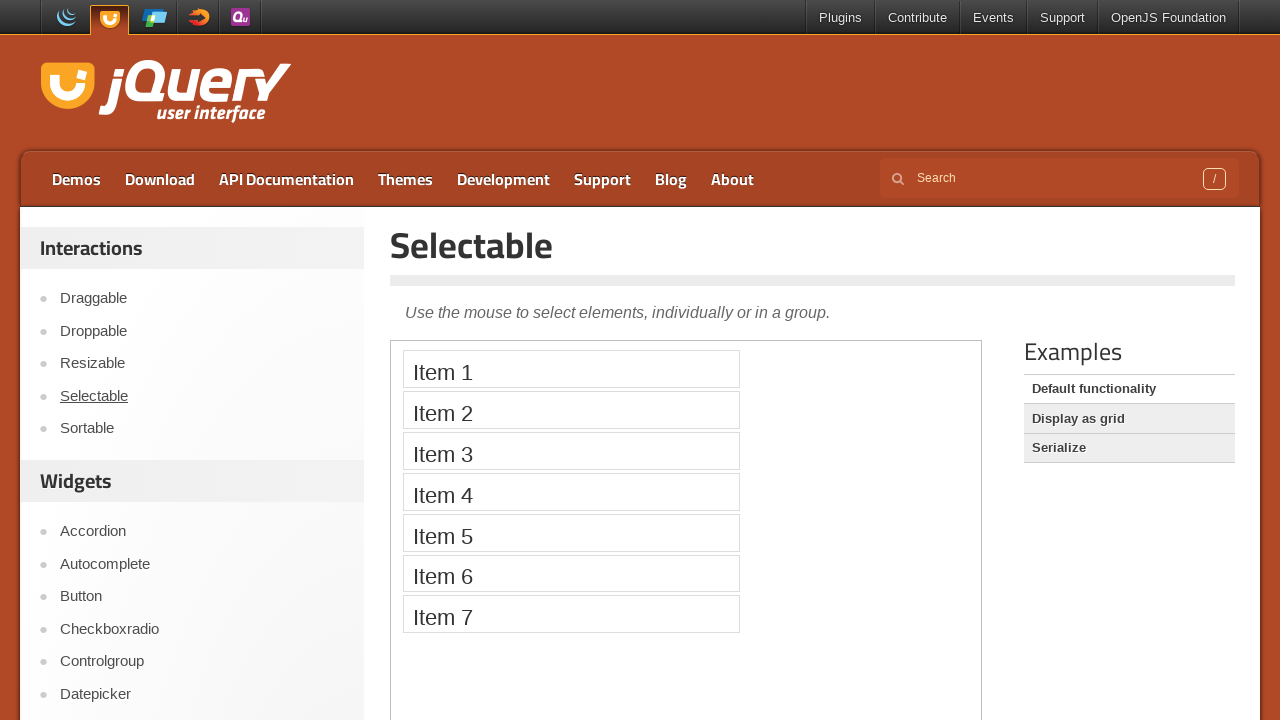

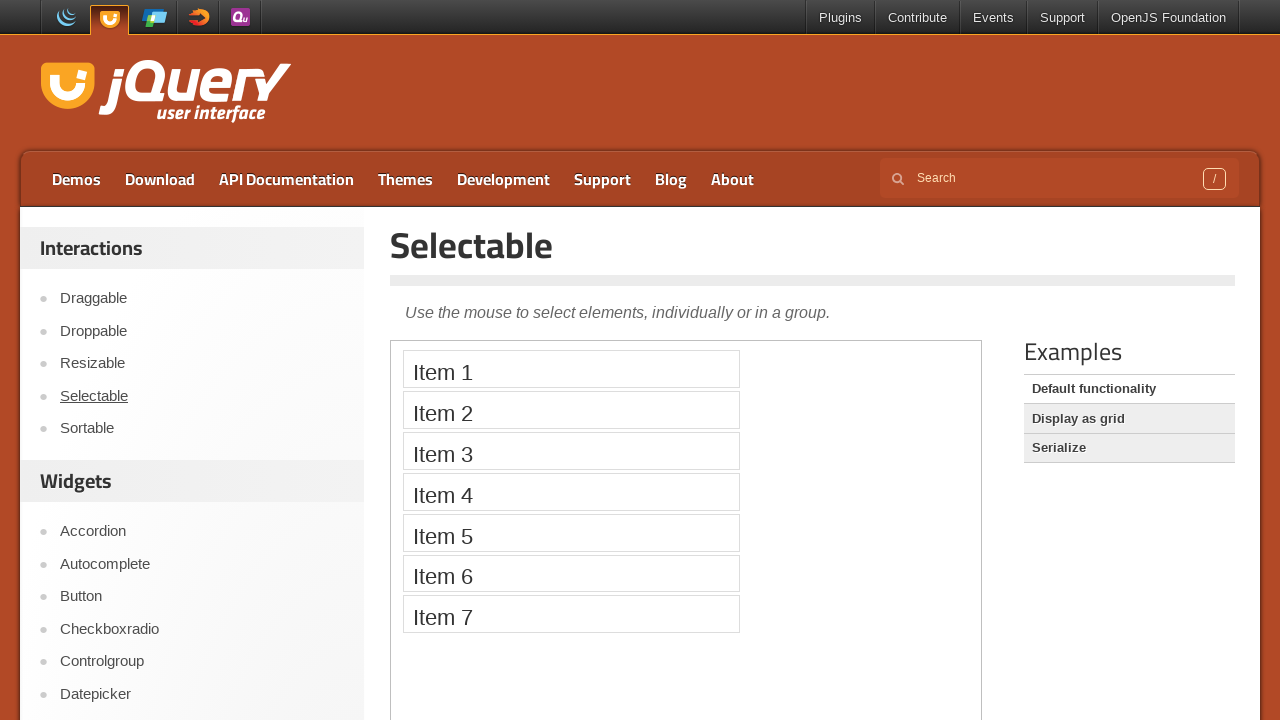